Tests keyboard input functionality by clicking on a name field, entering a name, and clicking a submit button

Starting URL: http://formy-project.herokuapp.com/keypress

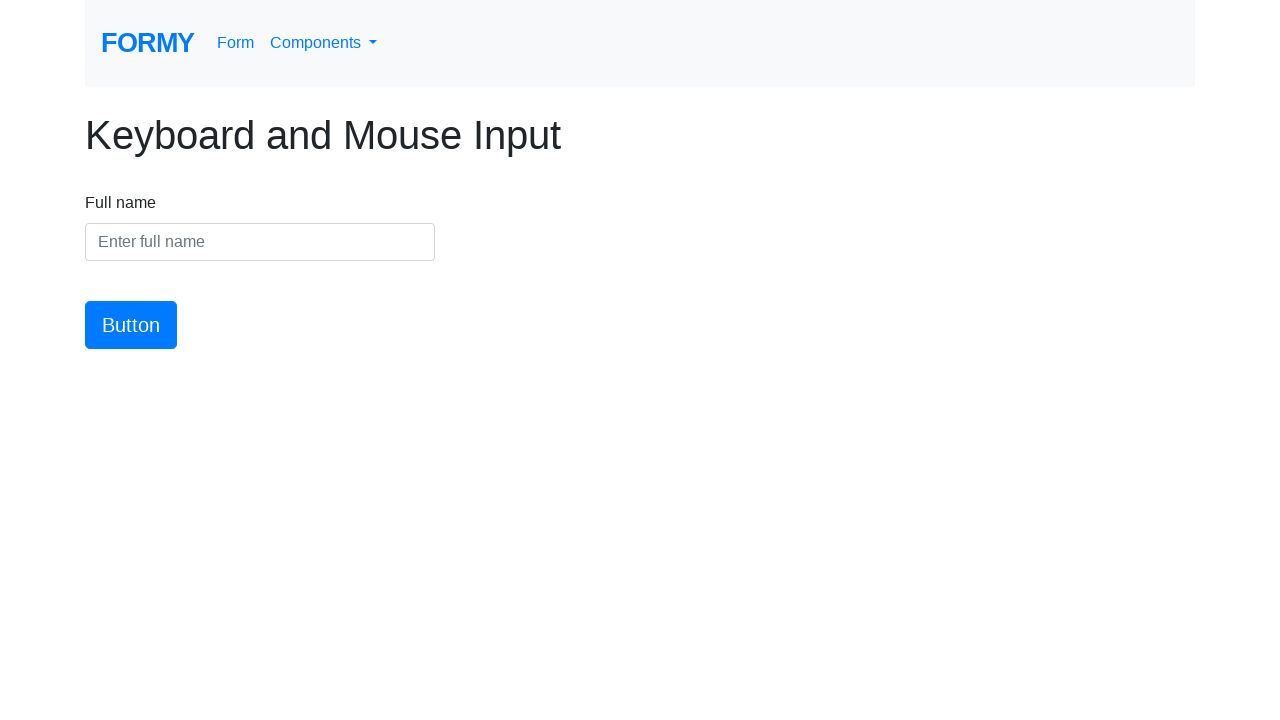

Clicked on the name input field at (260, 242) on #name
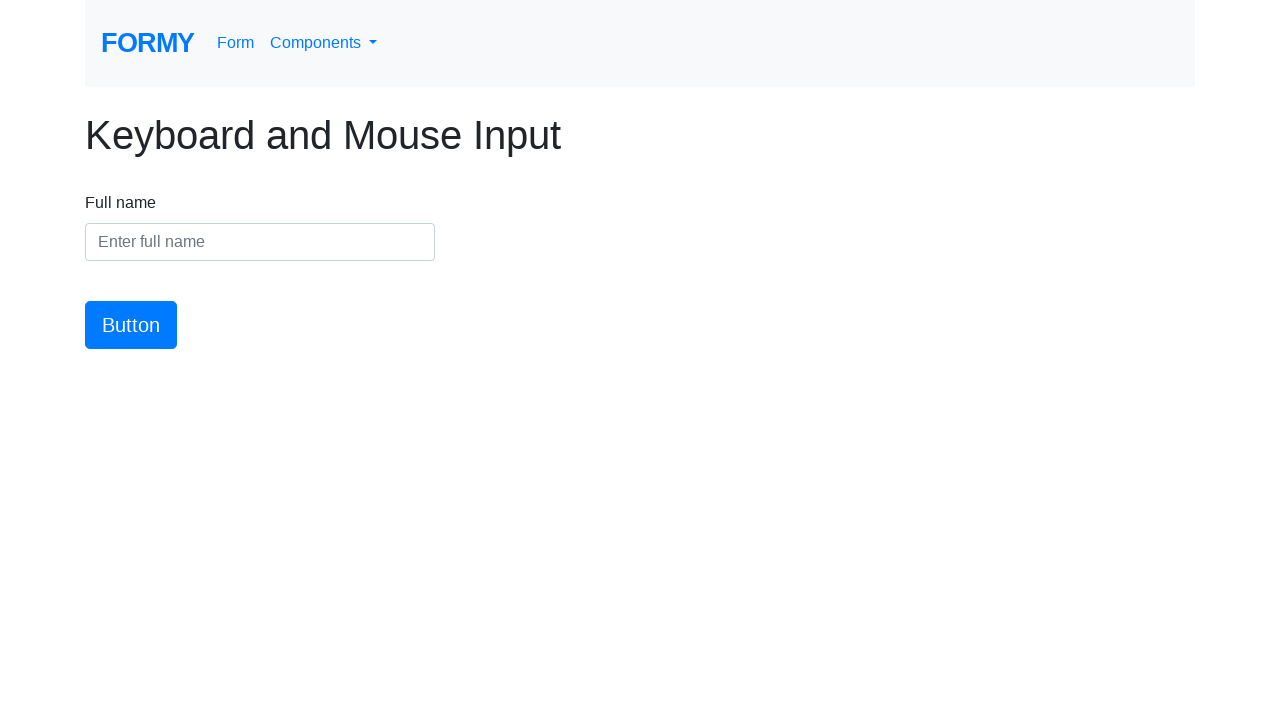

Entered 'Meaghan Lewis' into the name field on #name
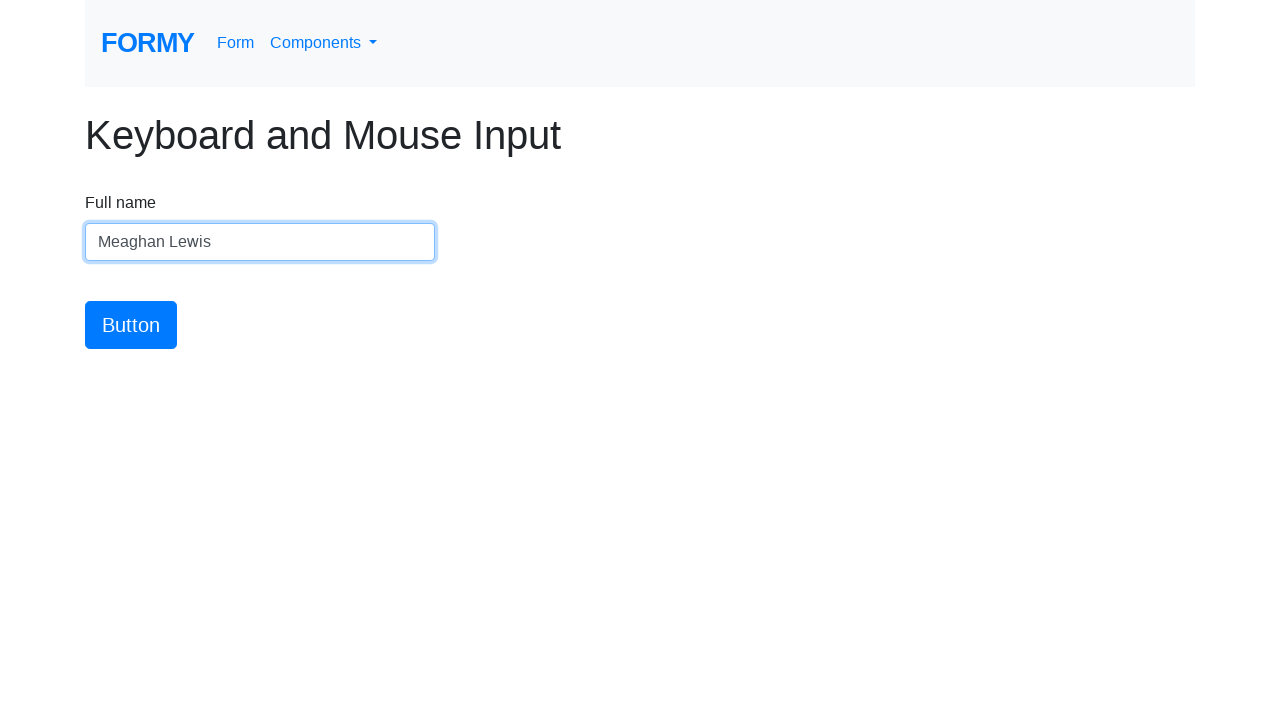

Clicked the submit button at (131, 325) on #button
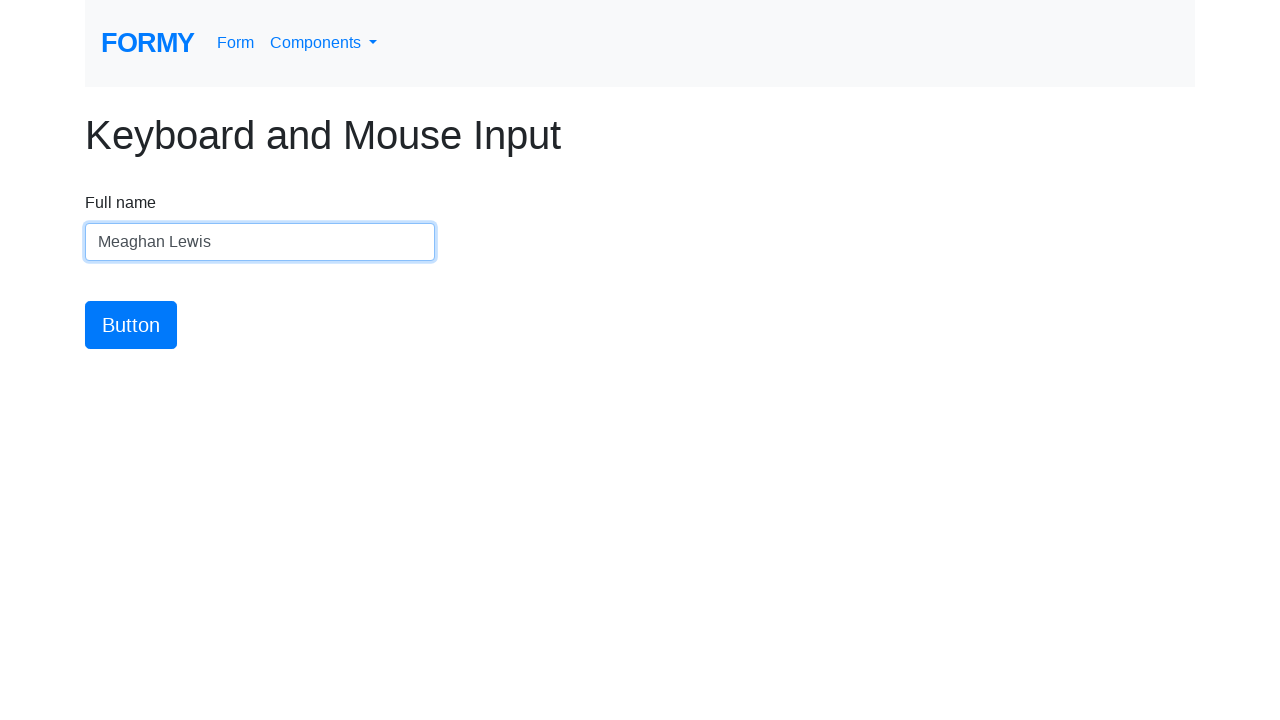

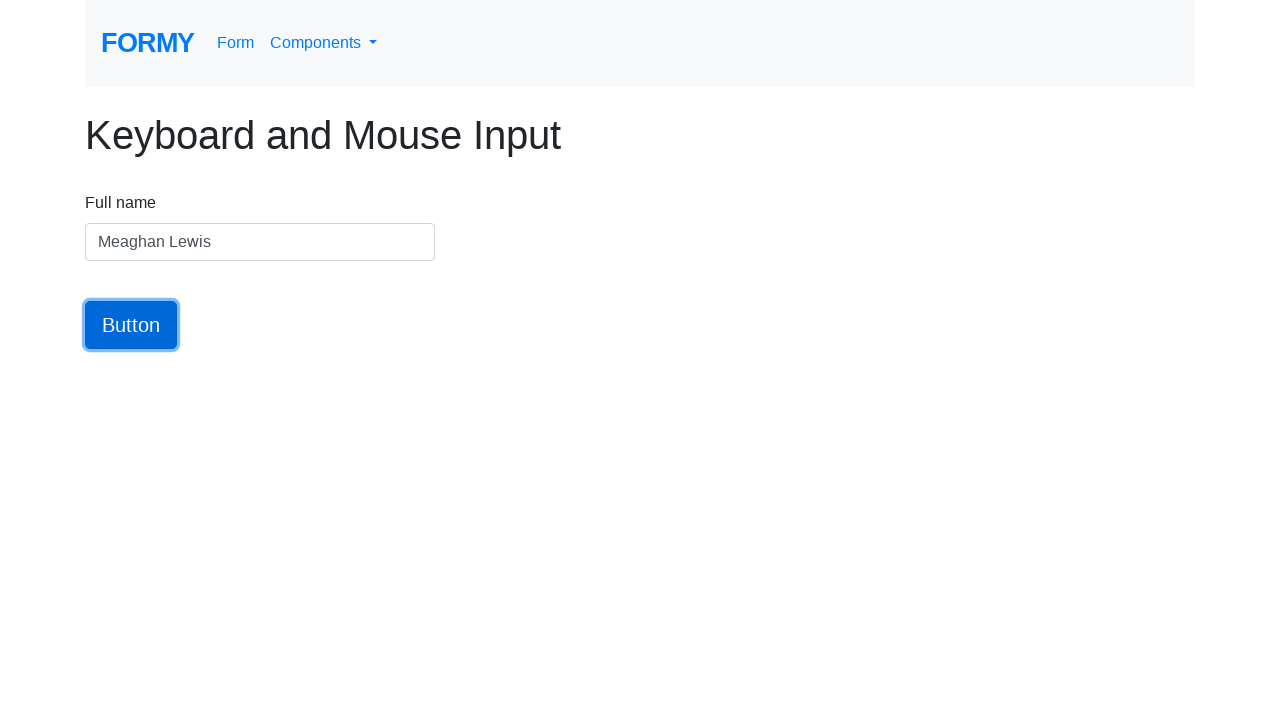